Tests waitForEnabled functionality by clicking a button and waiting for an input to become enabled, then filling it

Starting URL: https://the-internet.herokuapp.com/dynamic_controls

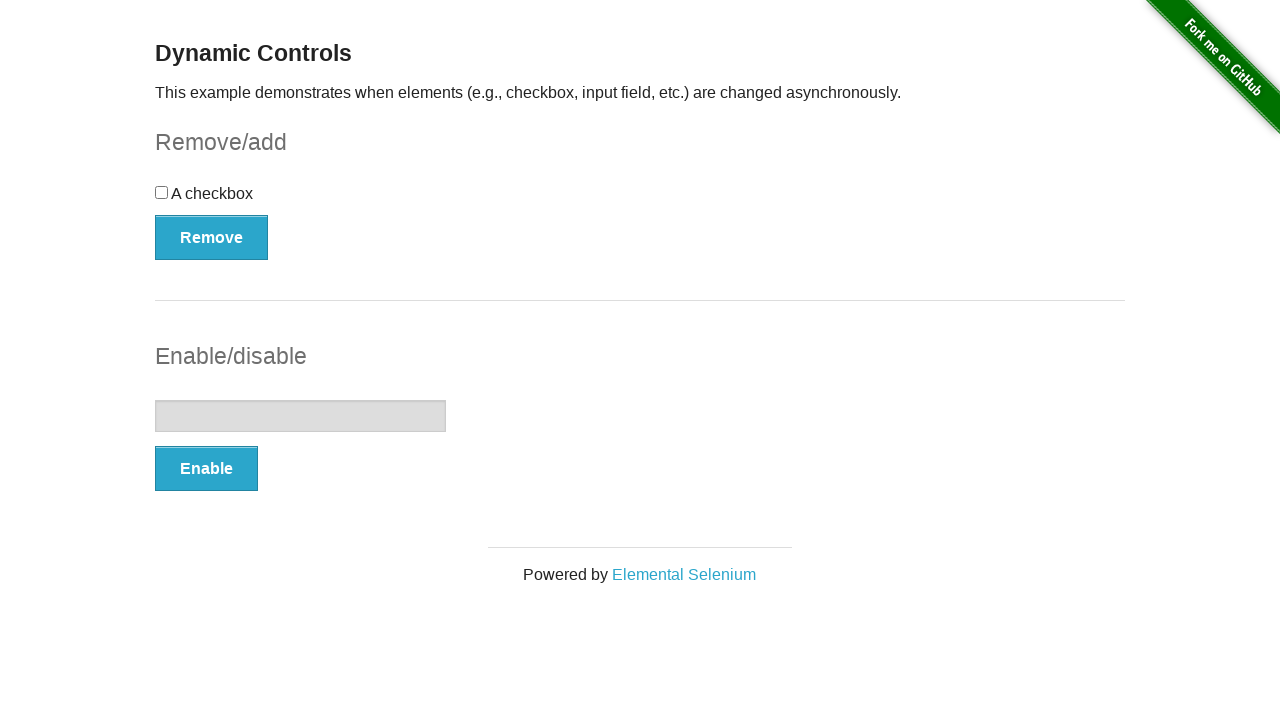

Clicked the enable button to enable the input field at (206, 469) on #input-example button
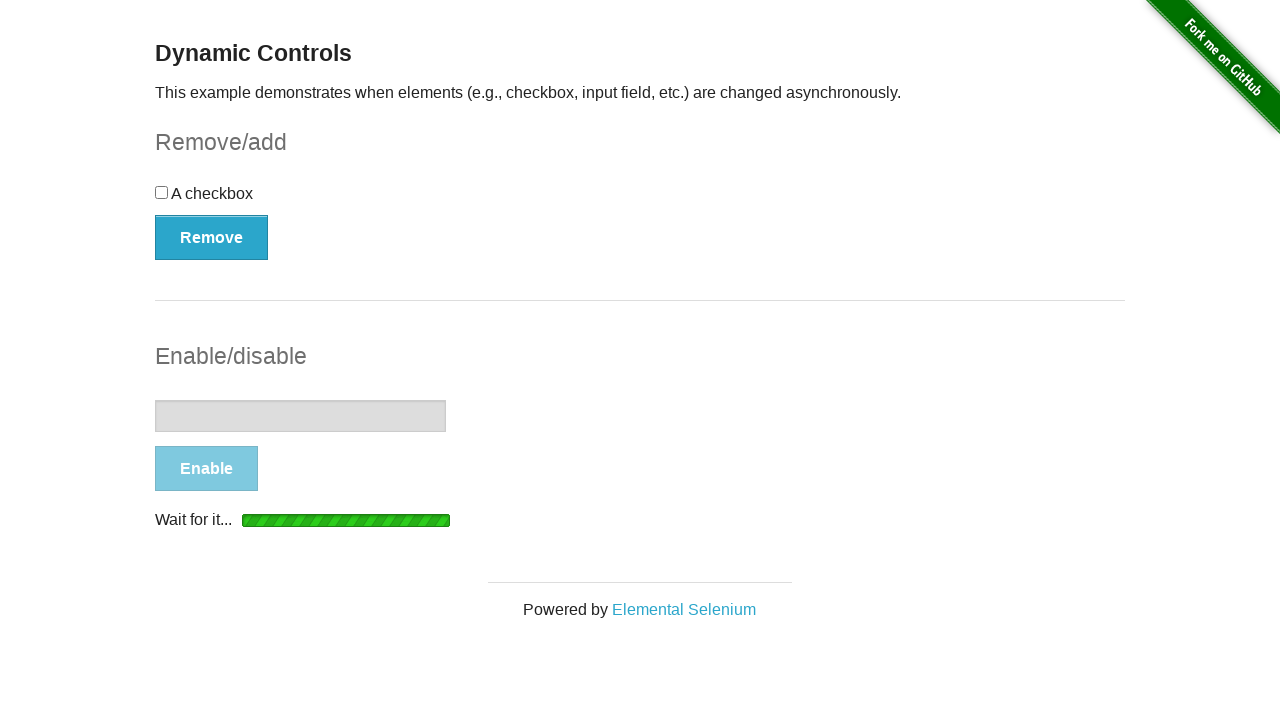

Input field became enabled
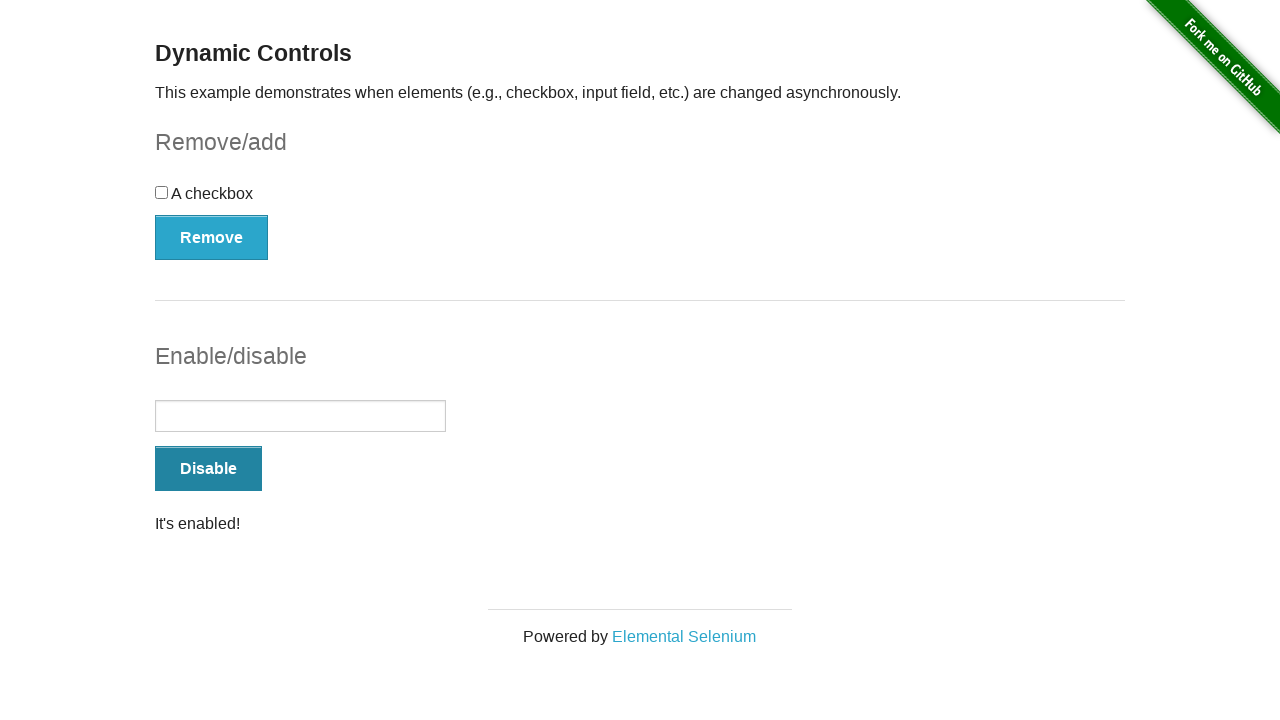

Filled the enabled input field with 'test' on #input-example input
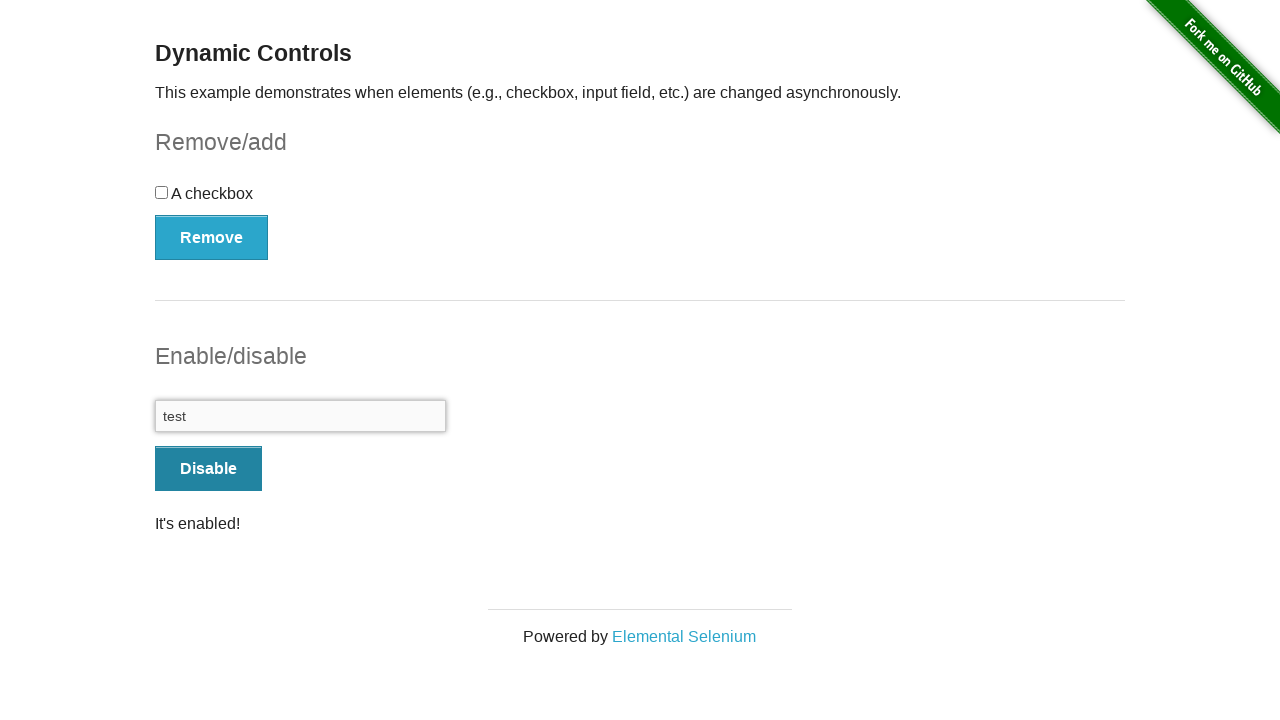

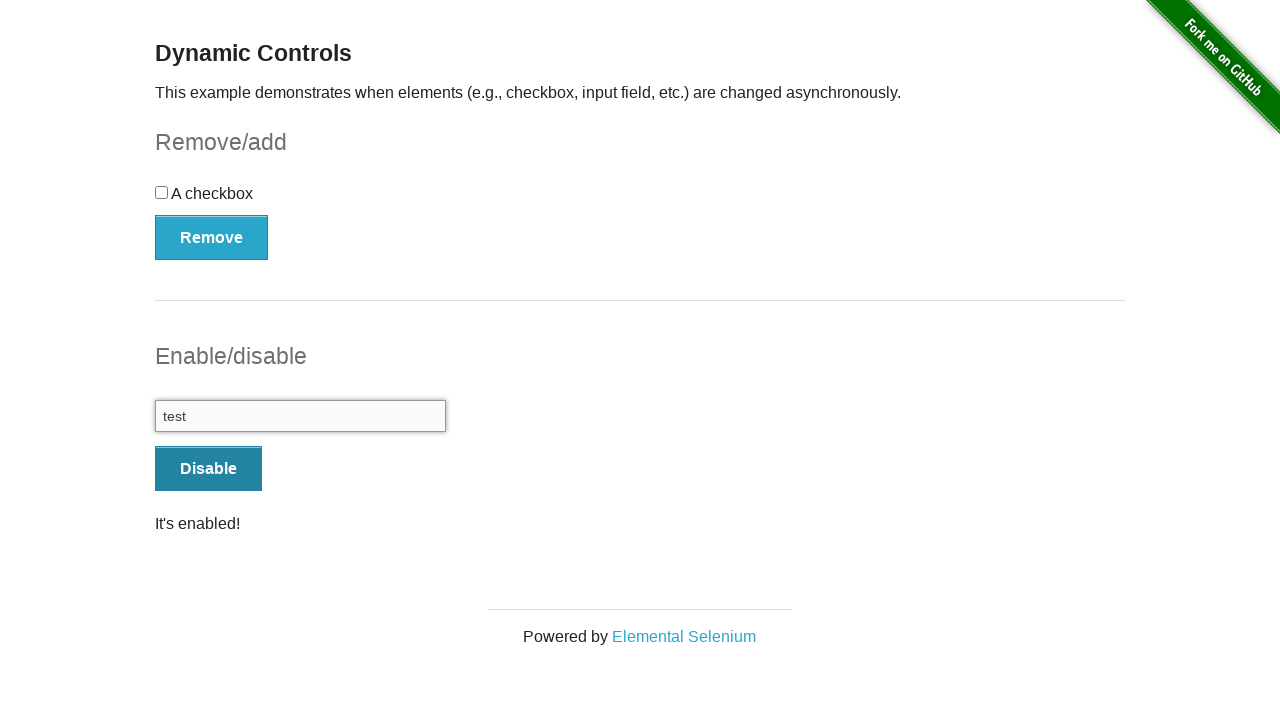